Tests login form security by attempting SQL injection in the password field and verifying the authentication fails with an error message

Starting URL: https://www.saucedemo.com/

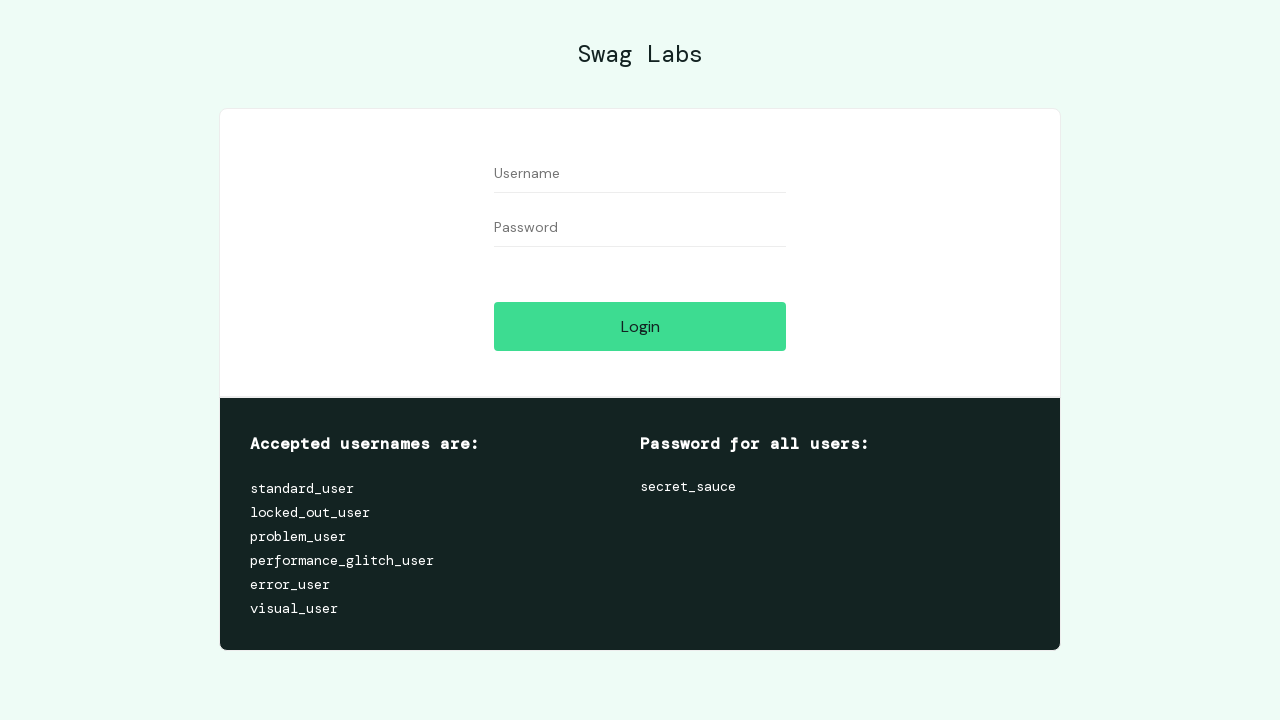

Verified page title matches 'Swag Labs'
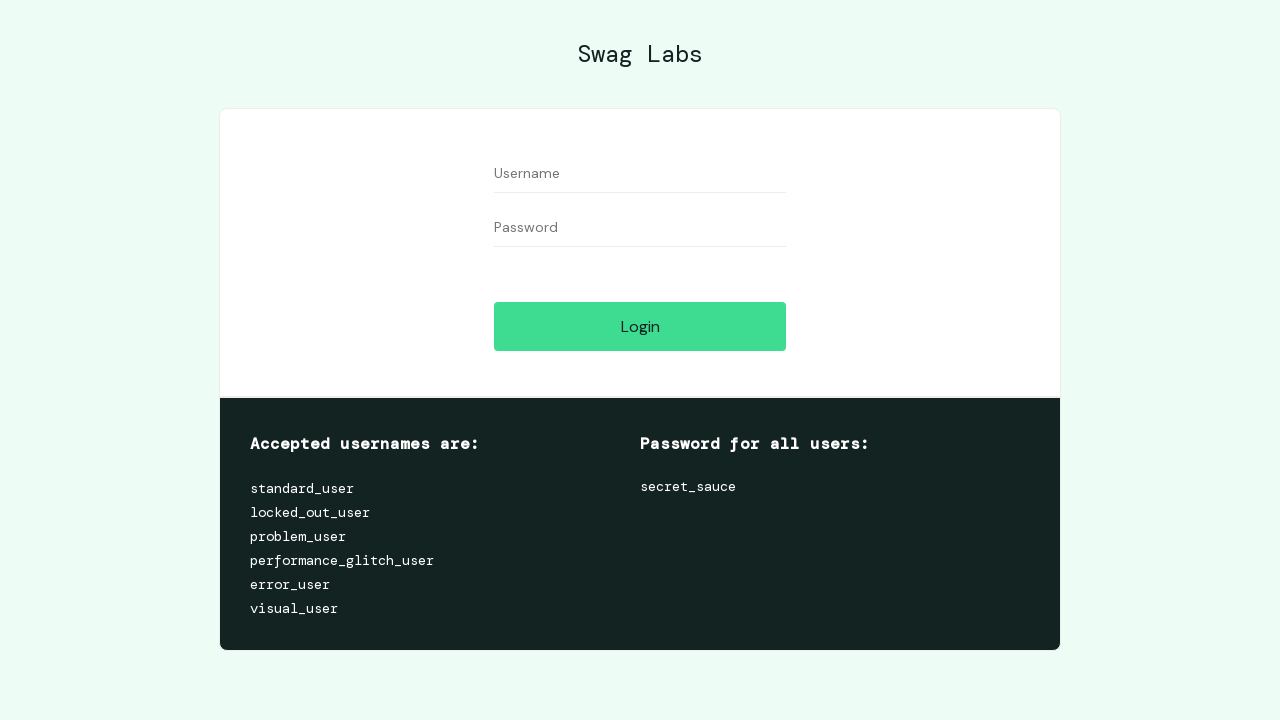

Filled username field with 'standard_user' on internal:attr=[placeholder="Username"i]
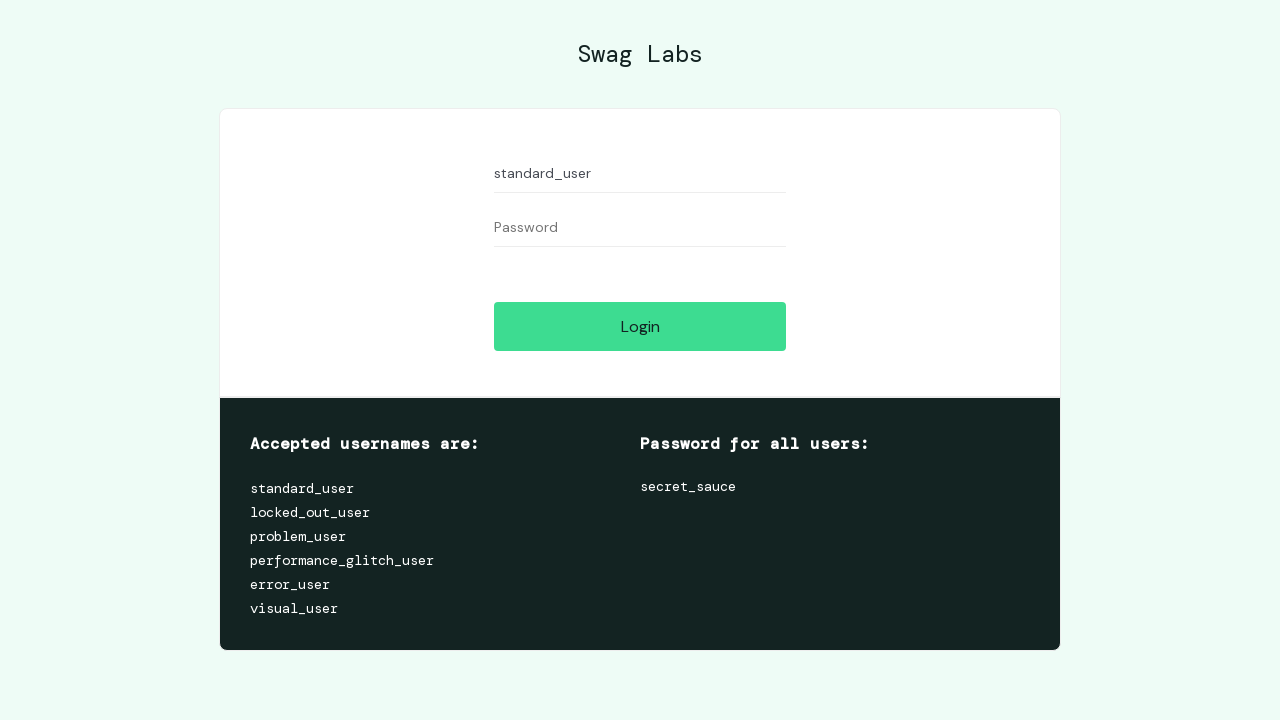

Filled password field with SQL injection payload ' or 1=1 -- on internal:attr=[placeholder="Password"i]
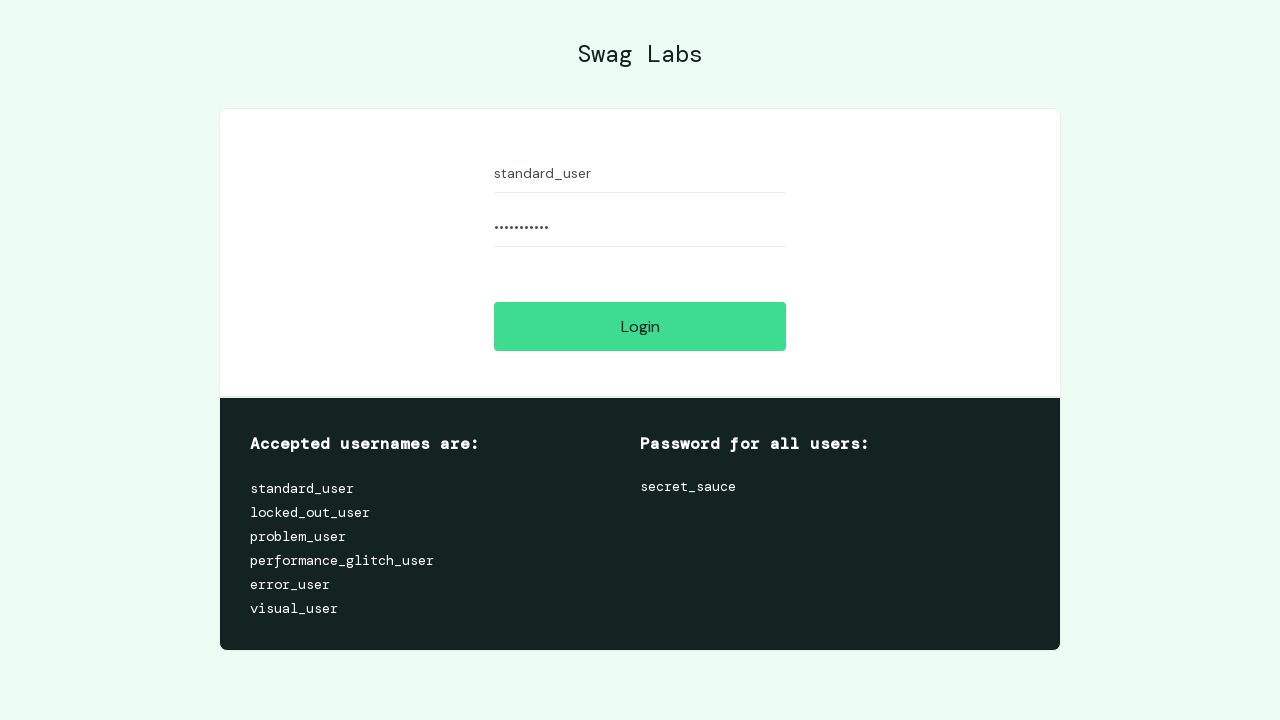

Clicked login button at (640, 326) on internal:role=button[name=/login/i]
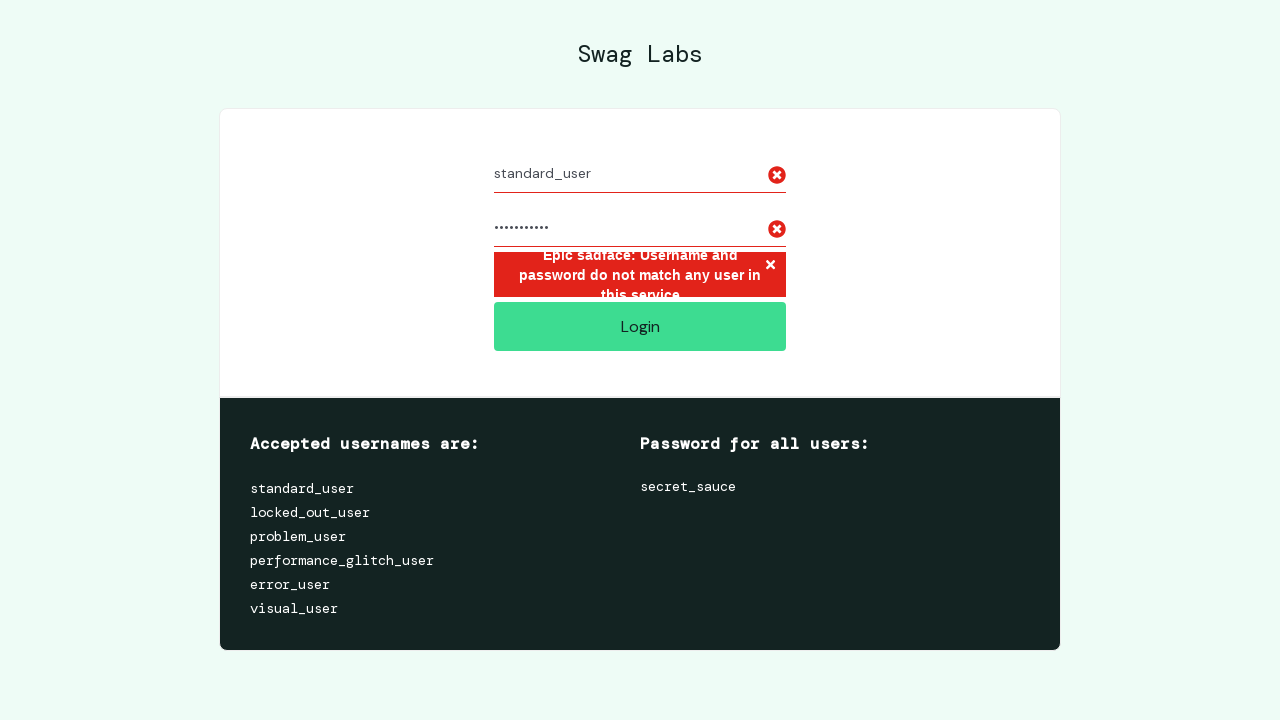

Verified error message 'Epic sadface: Username and password do not match any user in this service' is displayed
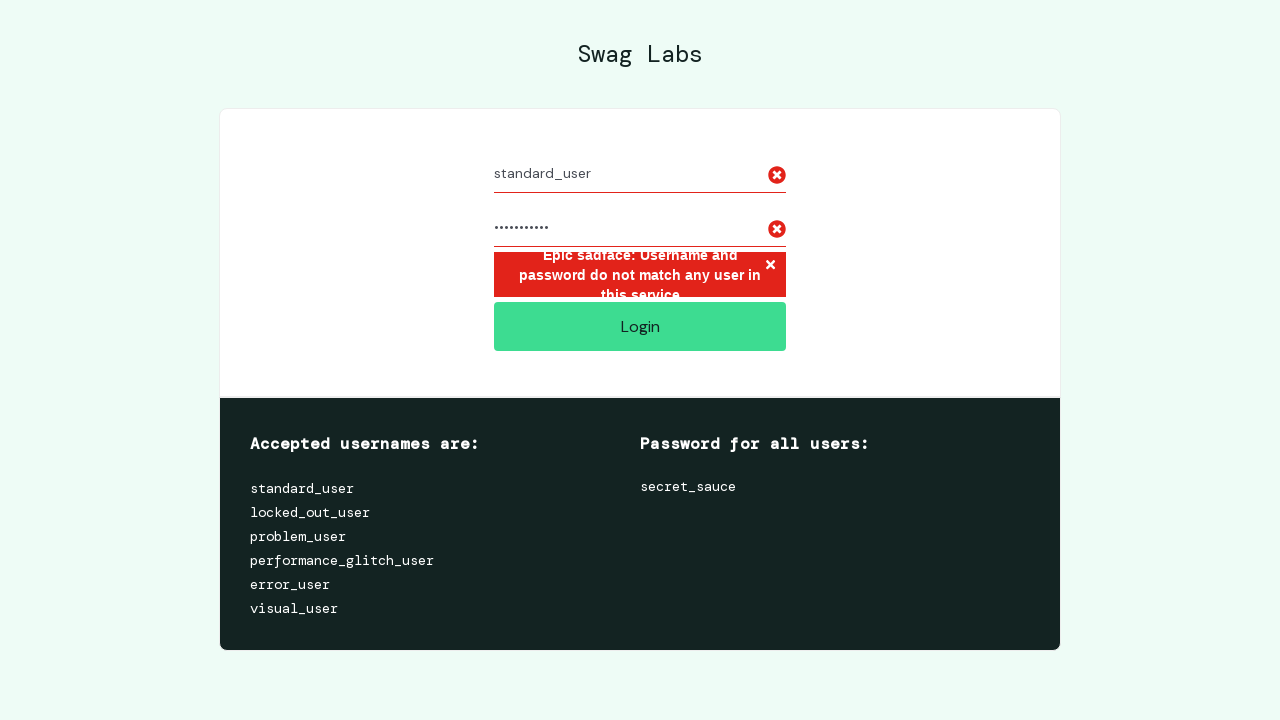

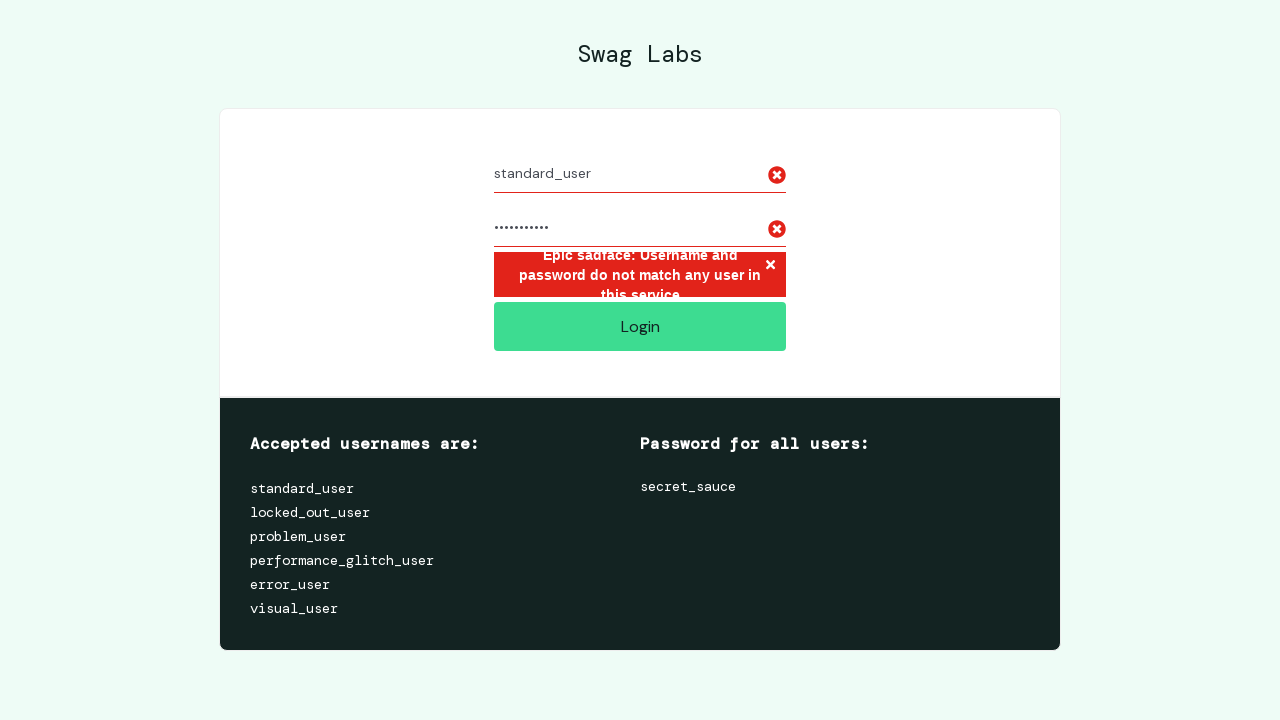